Tests file download functionality by navigating to a file download demo page and clicking the download link.

Starting URL: http://demo.automationtesting.in/FileDownload.html

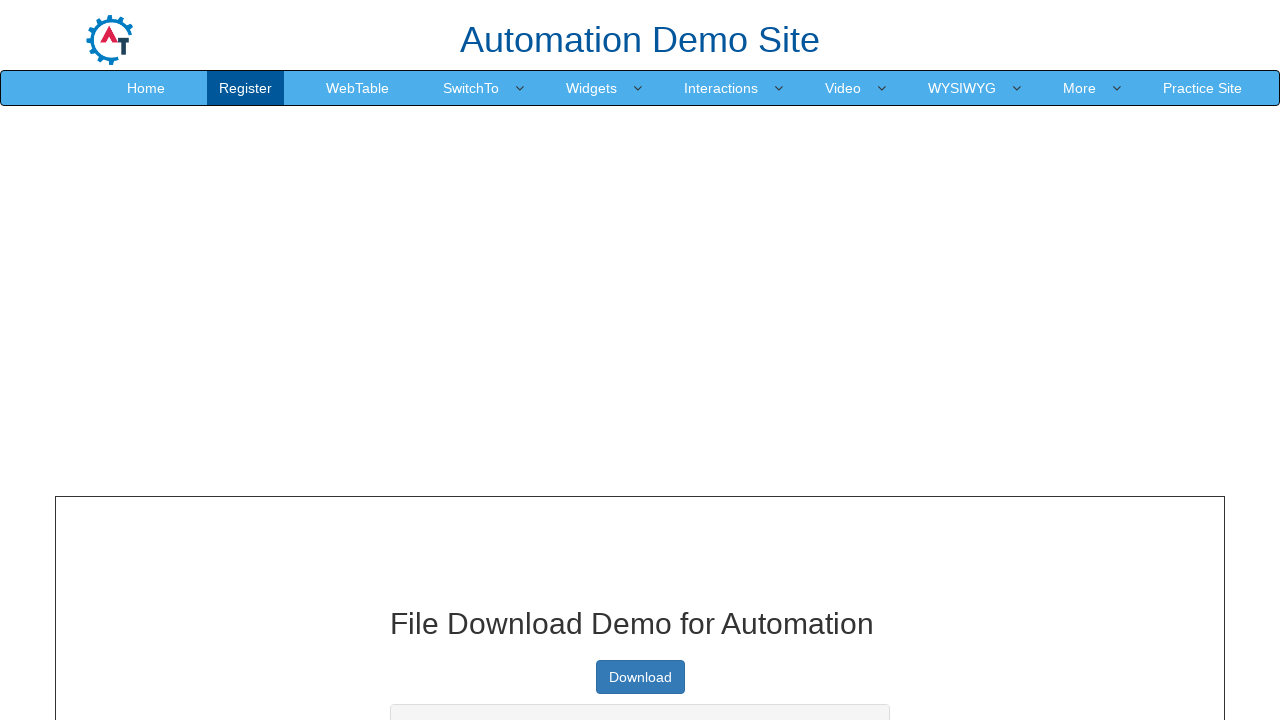

Navigated to file download demo page
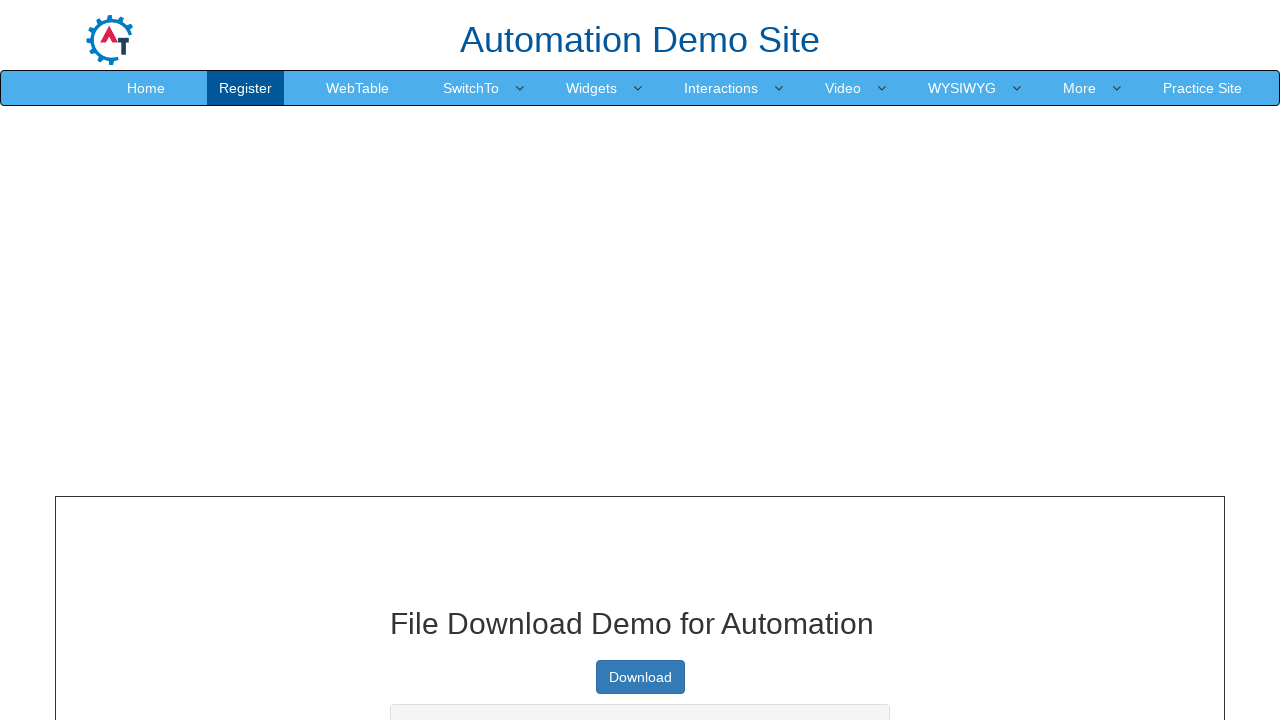

Clicked the download link at (640, 677) on xpath=/html/body/section/div[1]/div/div/div[1]/a
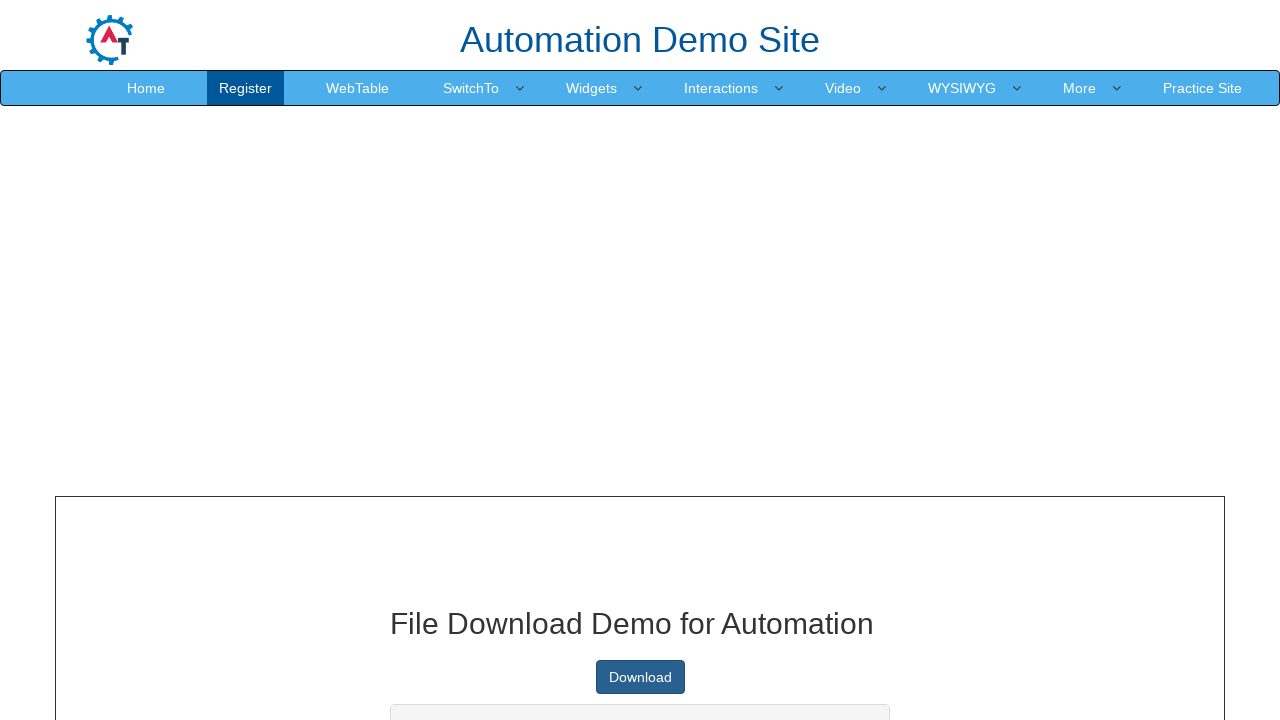

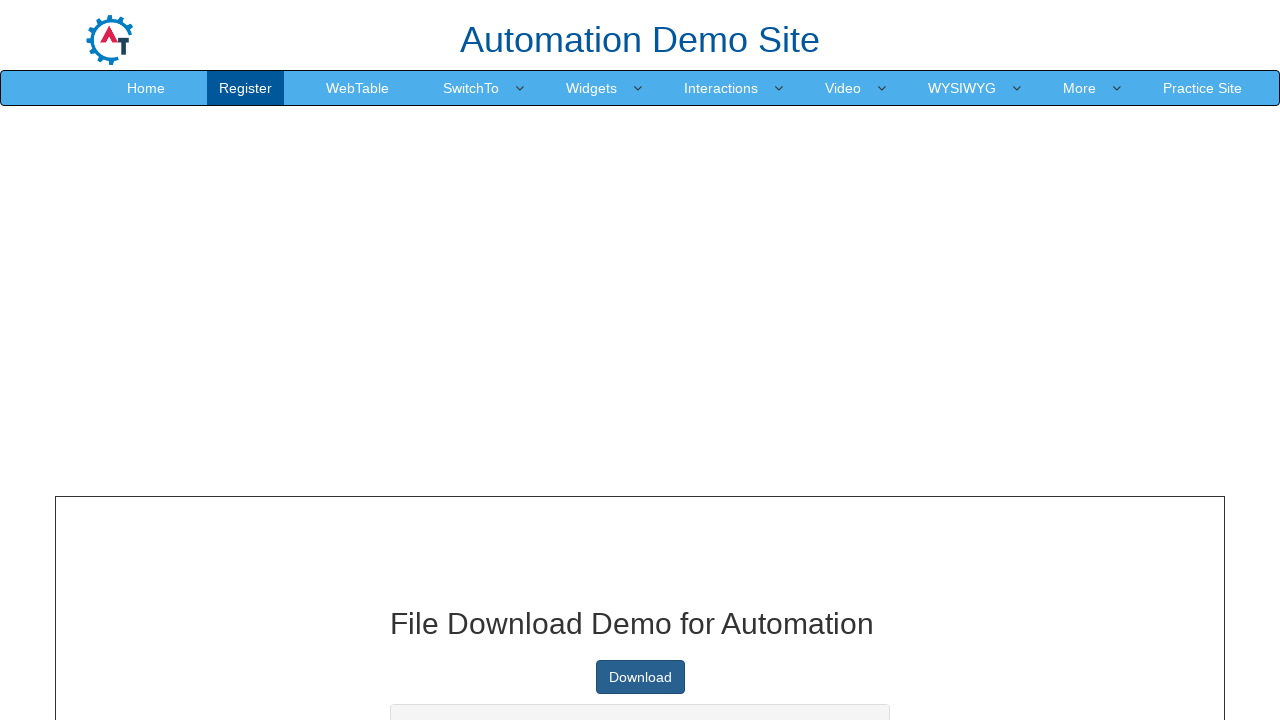